Tests jQuery UI menu navigation by hovering over menu items and clicking on a submenu option

Starting URL: http://the-internet.herokuapp.com/jqueryui/menu

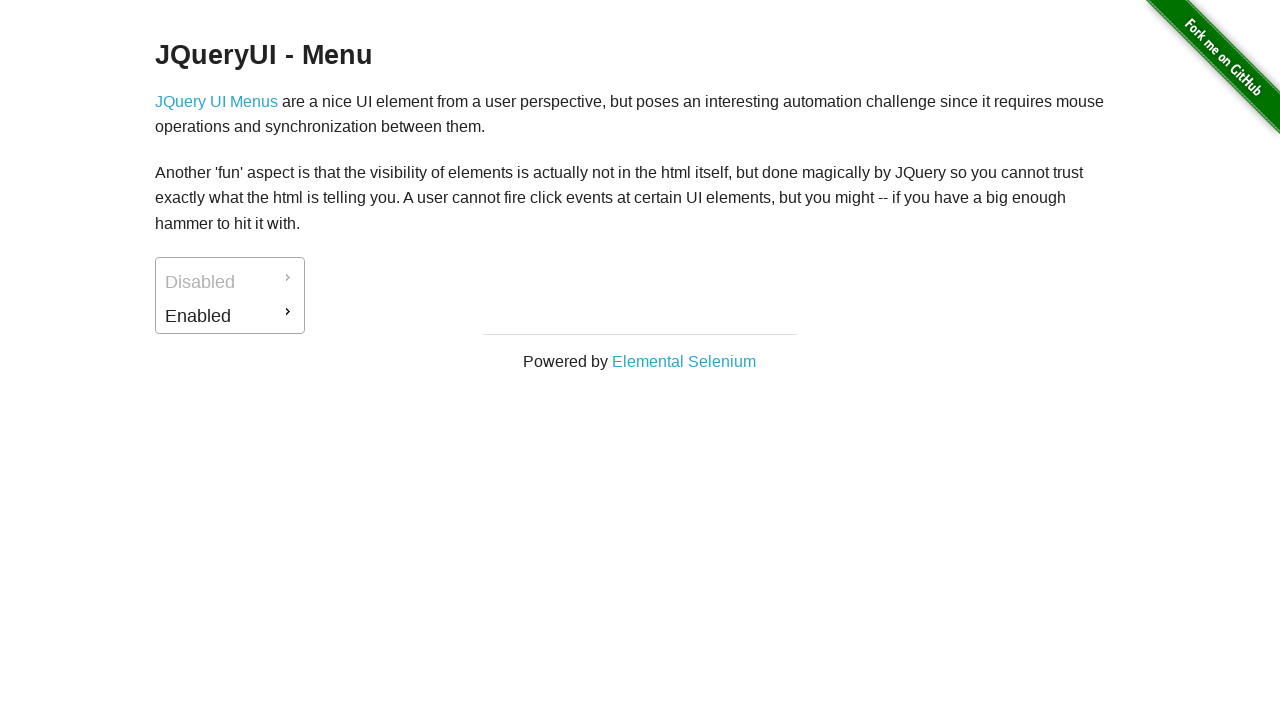

Hovered over the first menu item (Enabled) at (230, 316) on #ui-id-2
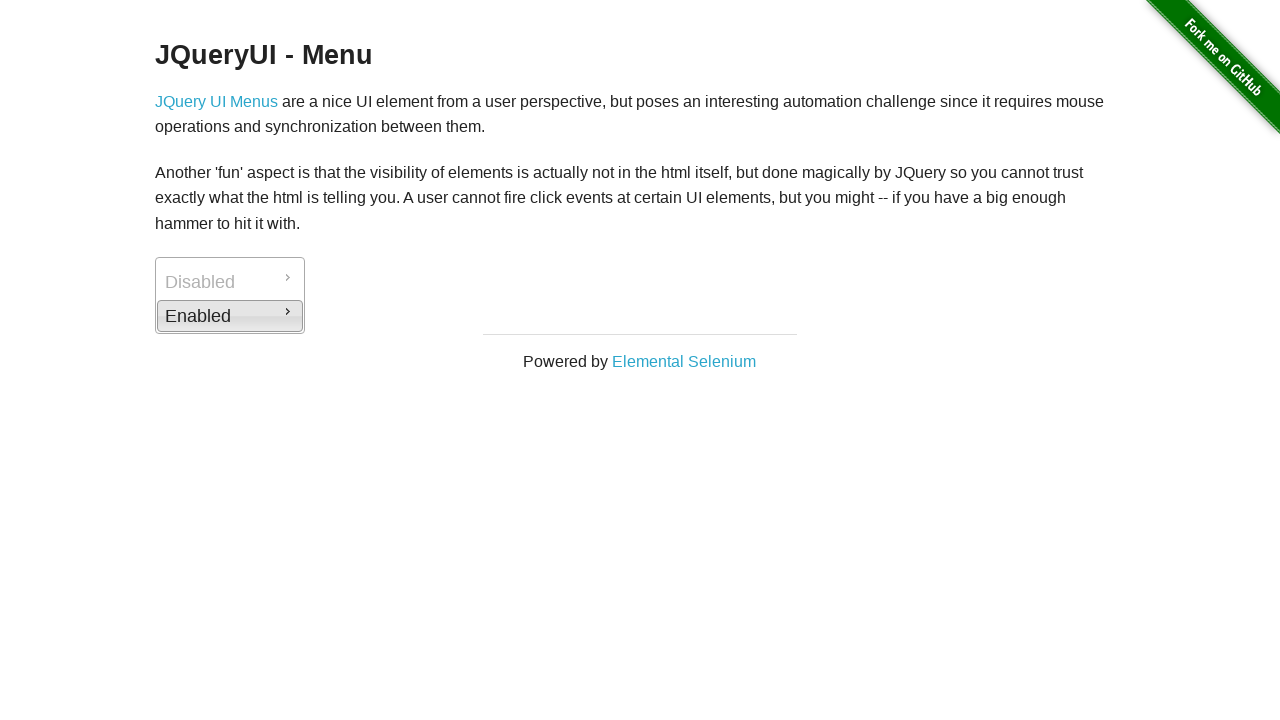

Hovered over the submenu item (Downloads) at (377, 318) on #ui-id-4
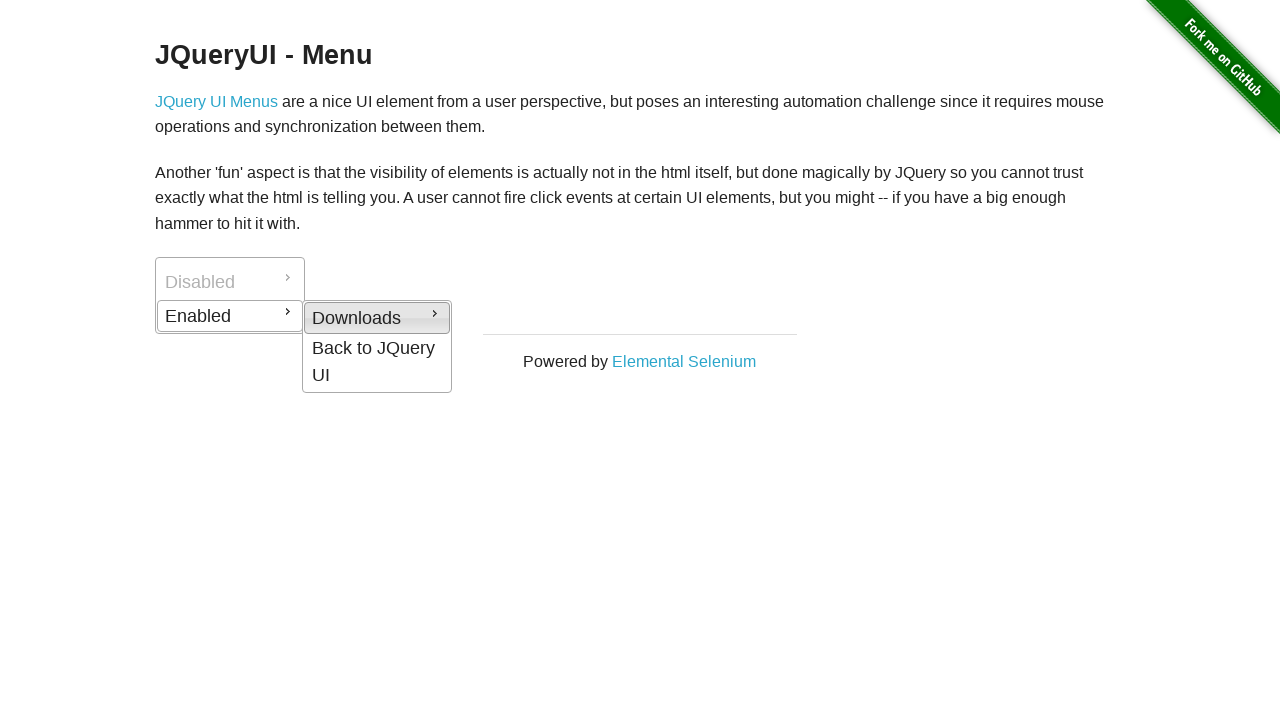

Clicked on the nested submenu item (Excel) at (524, 381) on #ui-id-8
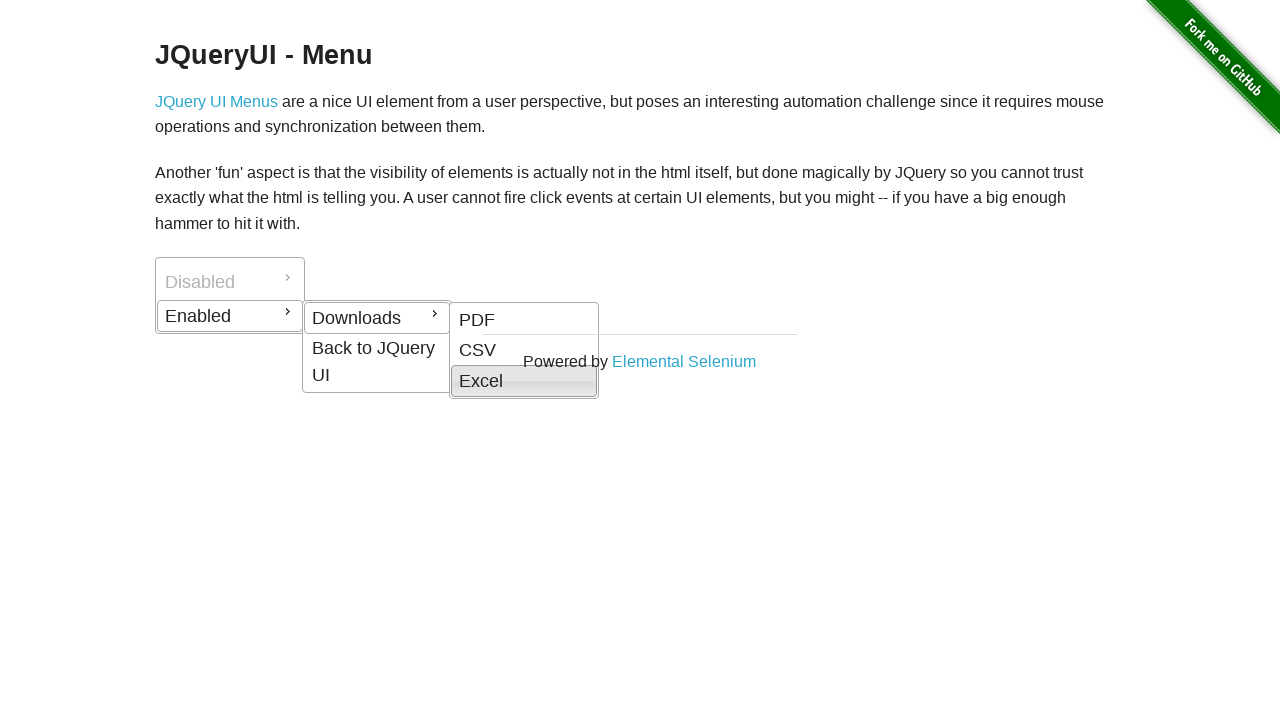

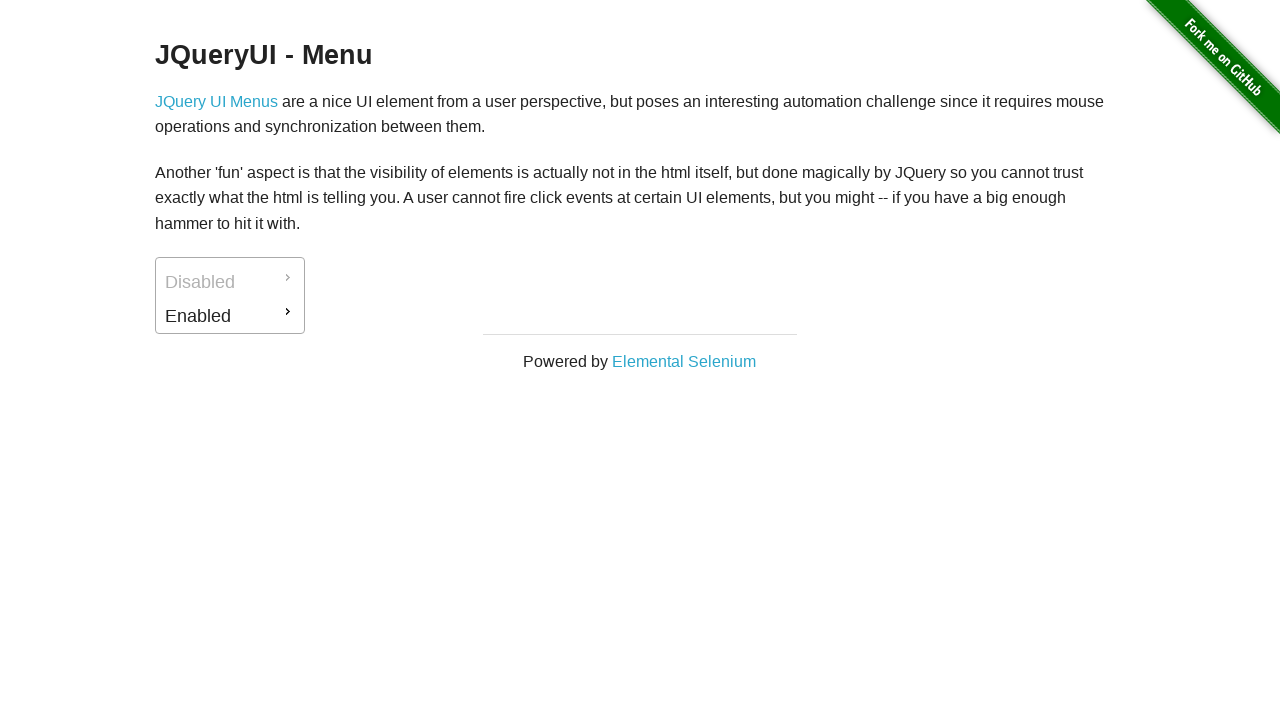